Tests shopping cart functionality by adding multiple items to cart and verifying the total

Starting URL: http://jupiter.cloud.planittesting.com

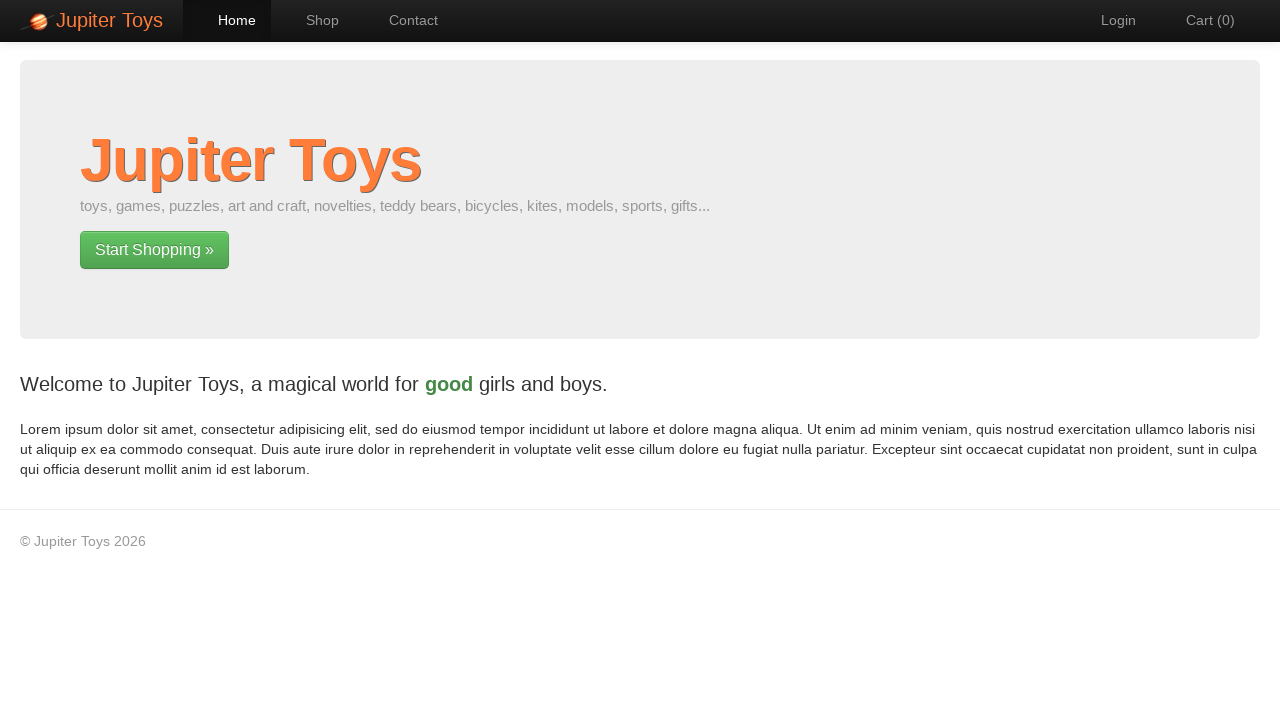

Clicked Shop link to navigate to shop page at (312, 20) on a:text('Shop')
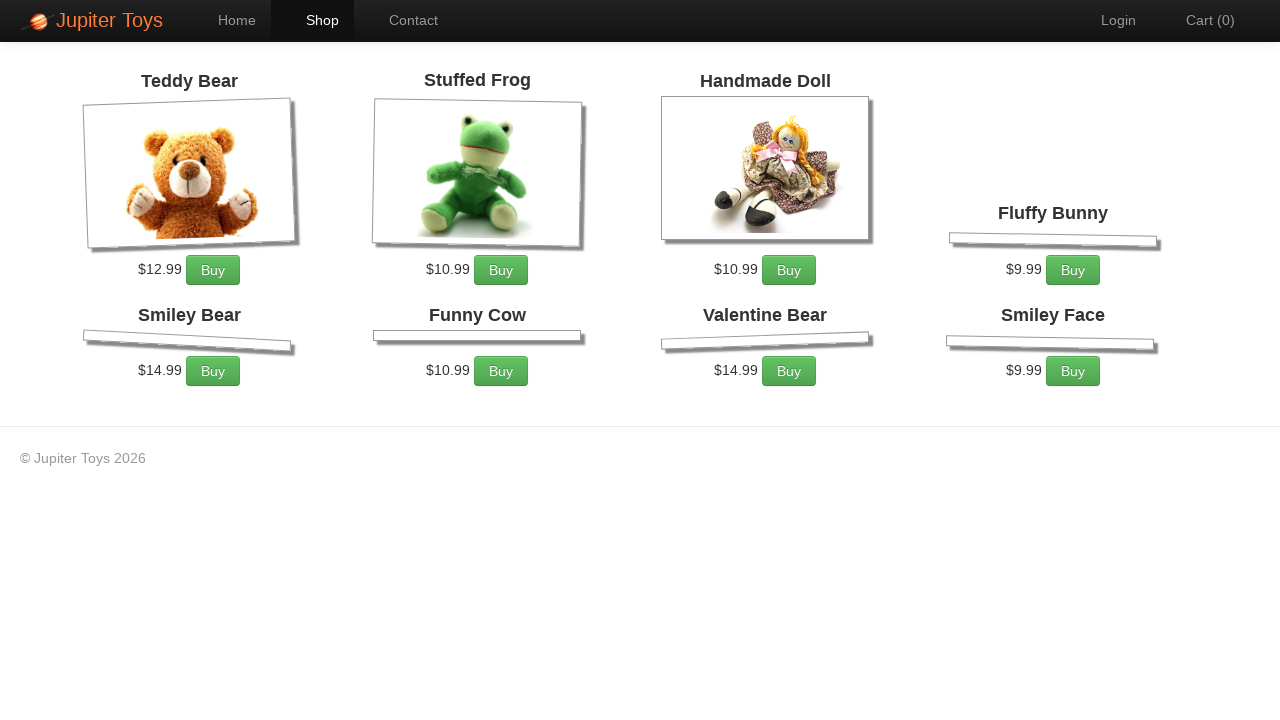

Added Stuffed Frog to cart (iteration 1 of 2) at (501, 270) on xpath=//h4[text()='Stuffed Frog']/following-sibling::p/a
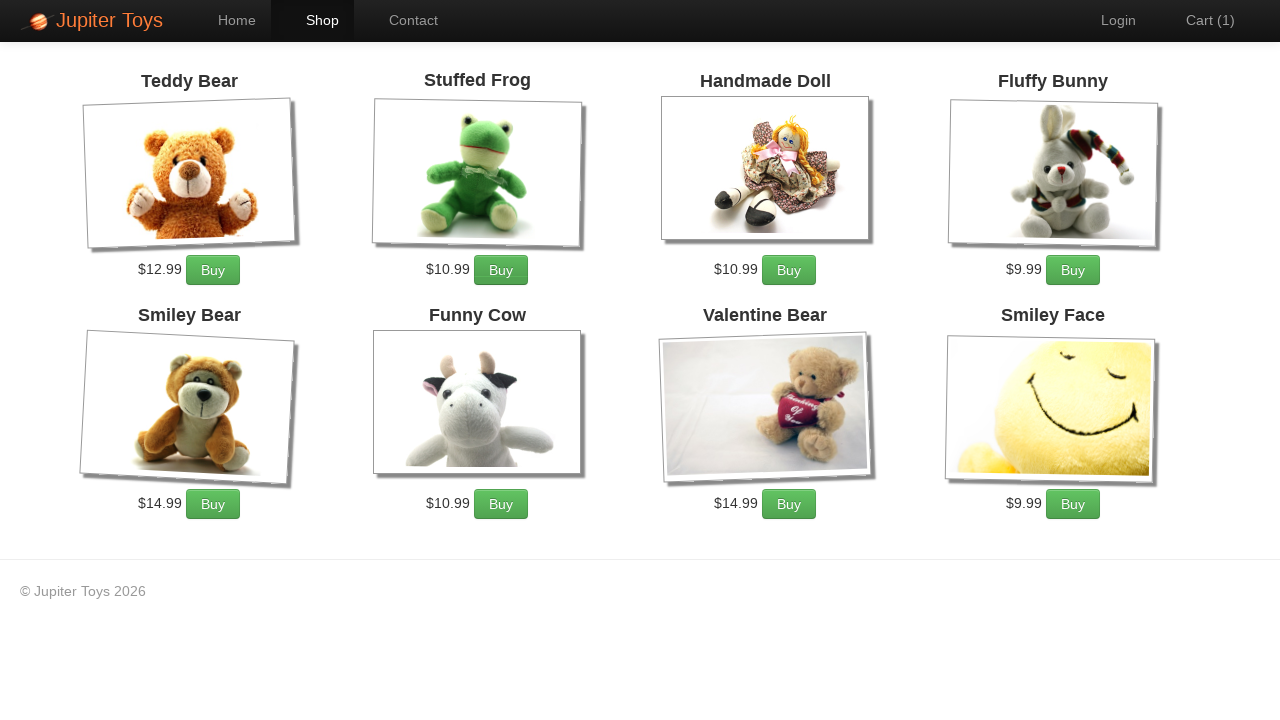

Added Stuffed Frog to cart (iteration 2 of 2) at (501, 270) on xpath=//h4[text()='Stuffed Frog']/following-sibling::p/a
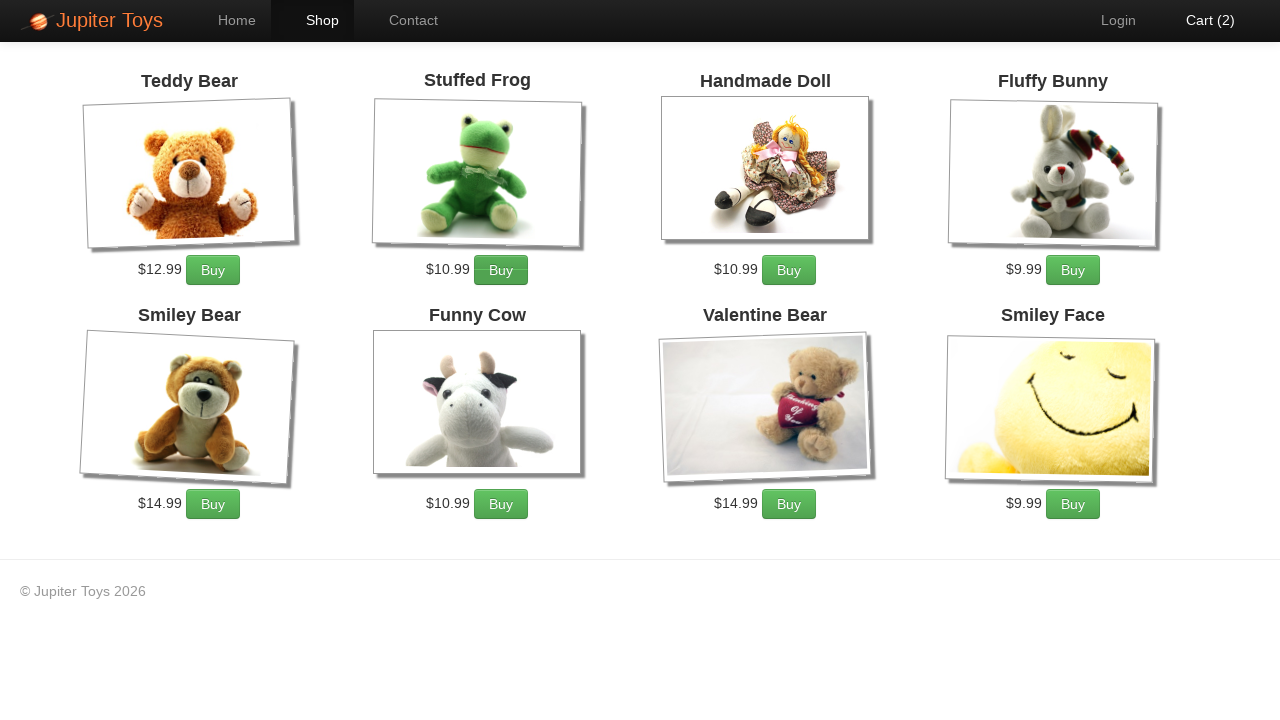

Added Fluffy Bunny to cart (iteration 1 of 5) at (1073, 270) on xpath=//h4[text()='Fluffy Bunny']/following-sibling::p/a
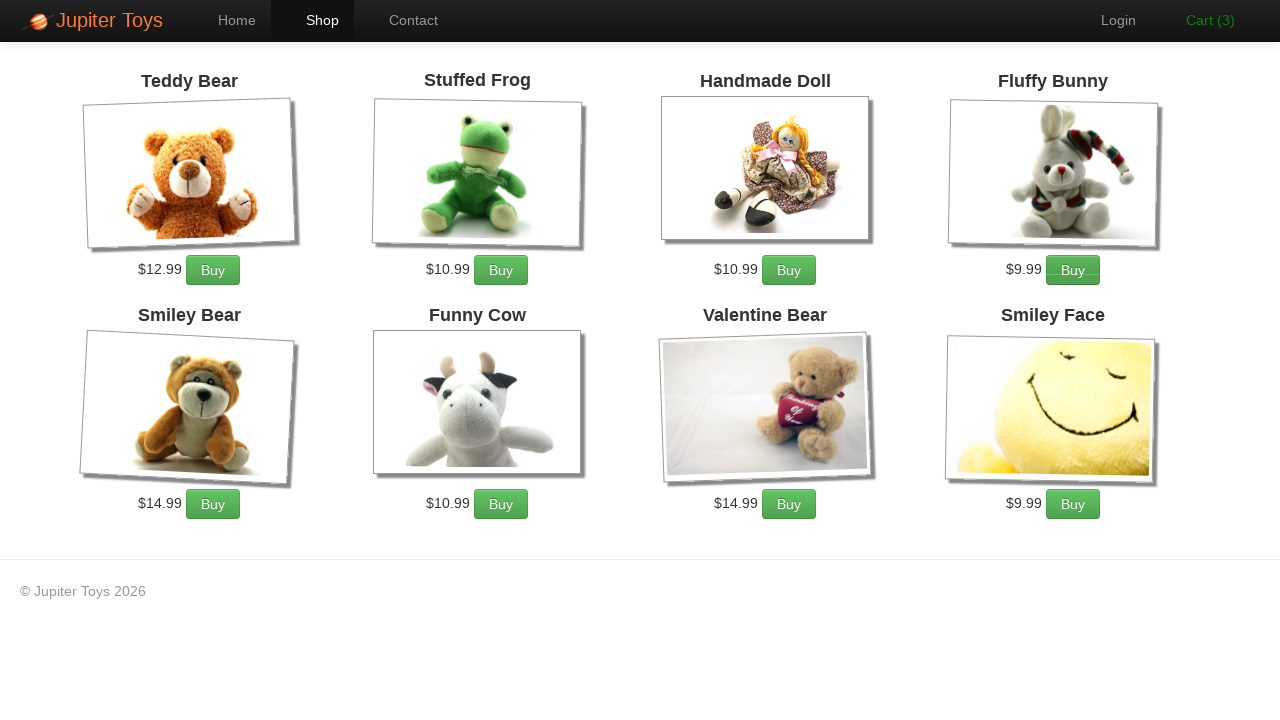

Added Fluffy Bunny to cart (iteration 2 of 5) at (1073, 270) on xpath=//h4[text()='Fluffy Bunny']/following-sibling::p/a
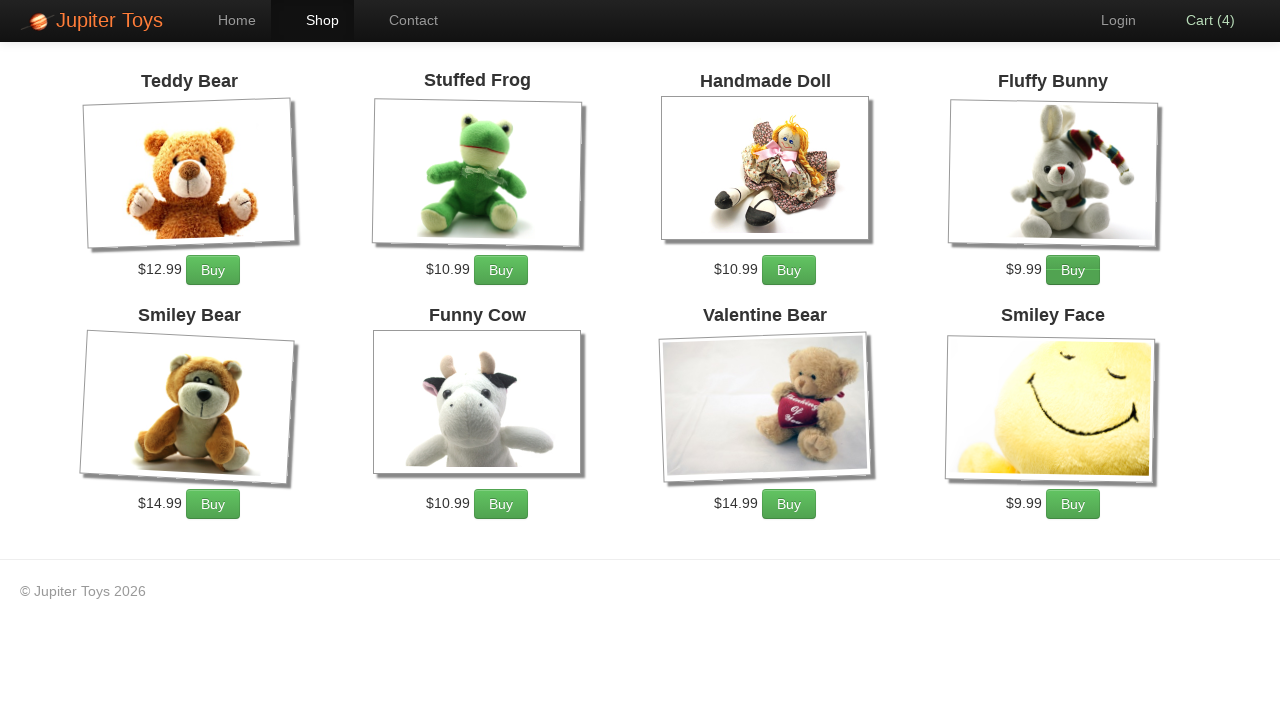

Added Fluffy Bunny to cart (iteration 3 of 5) at (1073, 270) on xpath=//h4[text()='Fluffy Bunny']/following-sibling::p/a
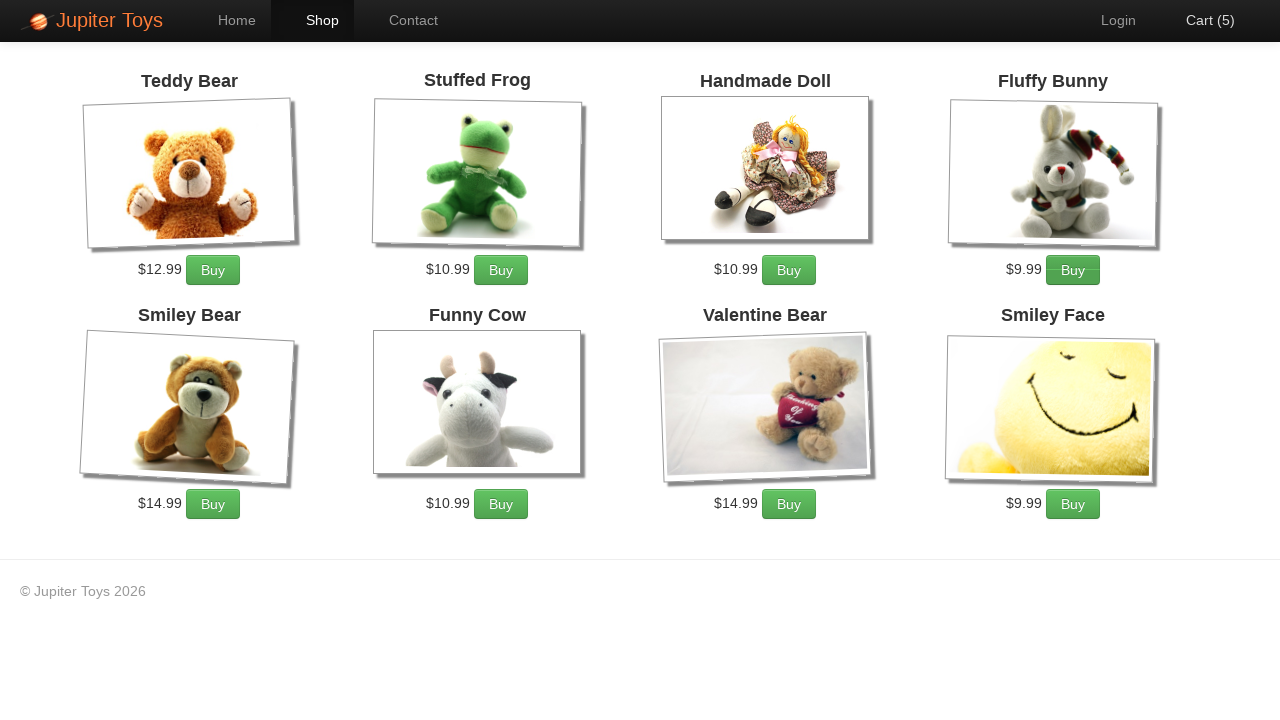

Added Fluffy Bunny to cart (iteration 4 of 5) at (1073, 270) on xpath=//h4[text()='Fluffy Bunny']/following-sibling::p/a
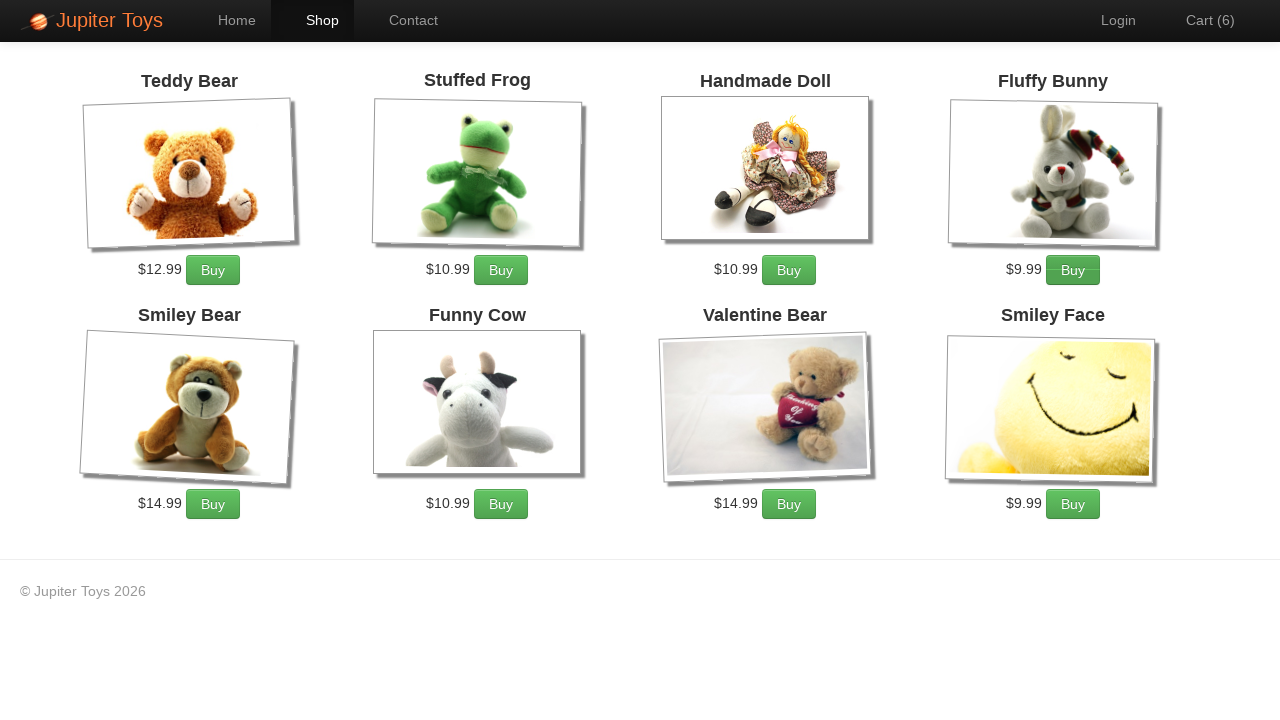

Added Fluffy Bunny to cart (iteration 5 of 5) at (1073, 270) on xpath=//h4[text()='Fluffy Bunny']/following-sibling::p/a
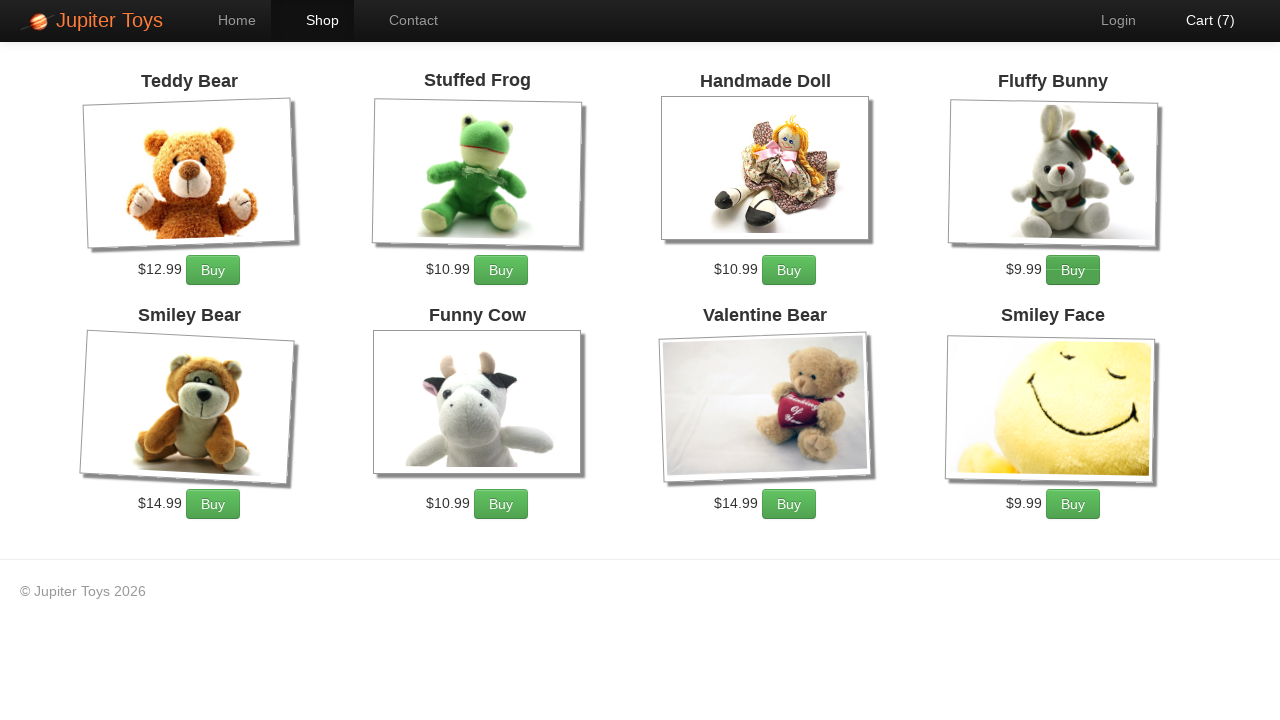

Added Valentine Bear to cart (iteration 1 of 3) at (789, 504) on xpath=//h4[text()='Valentine Bear']/following-sibling::p/a
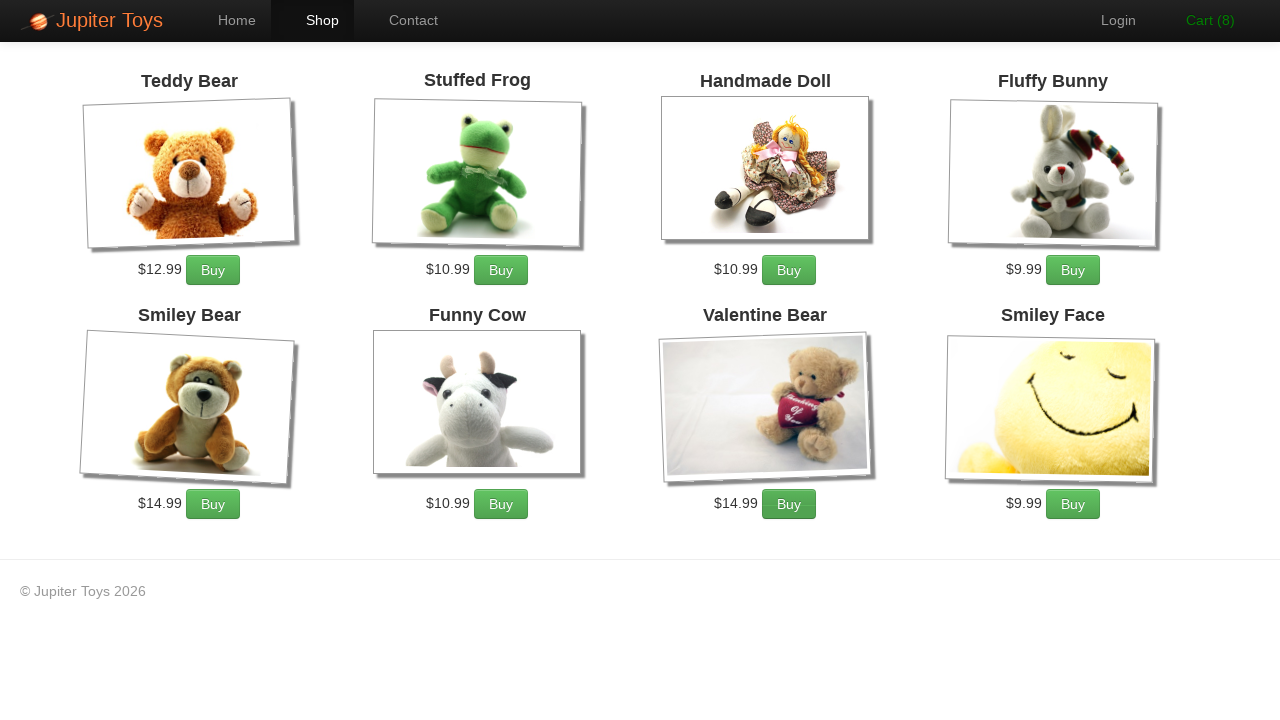

Added Valentine Bear to cart (iteration 2 of 3) at (789, 504) on xpath=//h4[text()='Valentine Bear']/following-sibling::p/a
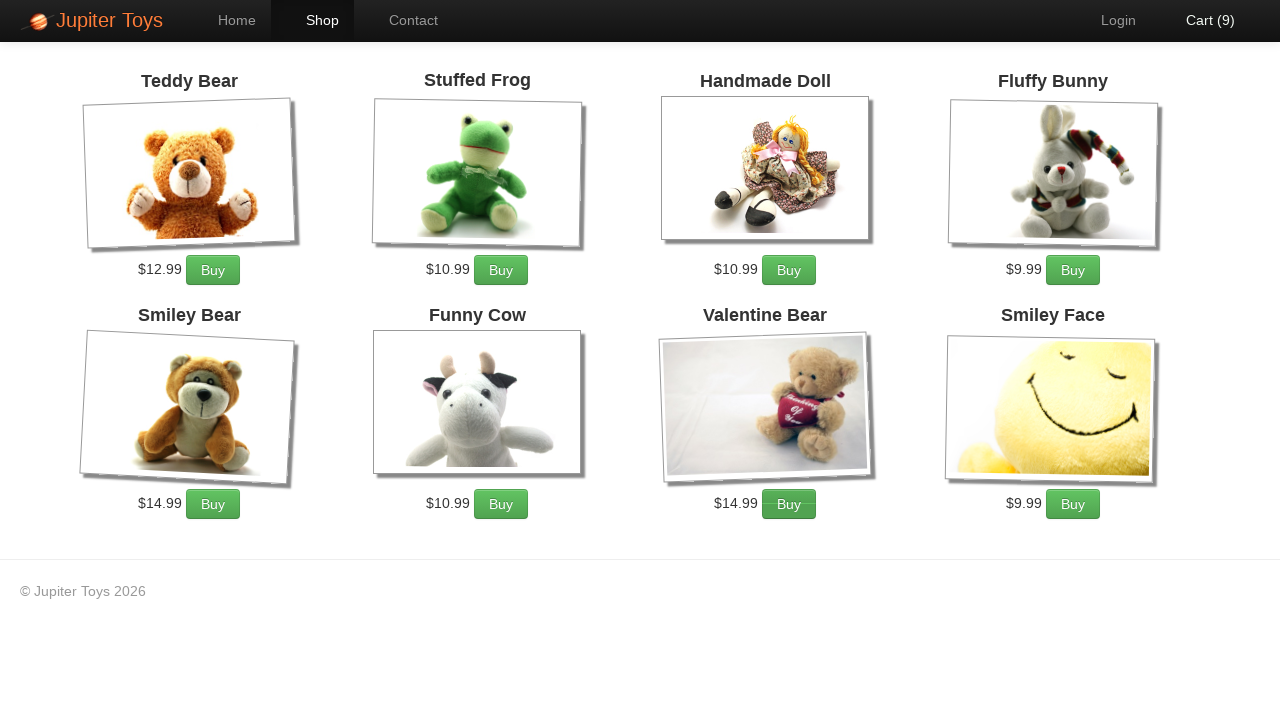

Added Valentine Bear to cart (iteration 3 of 3) at (789, 504) on xpath=//h4[text()='Valentine Bear']/following-sibling::p/a
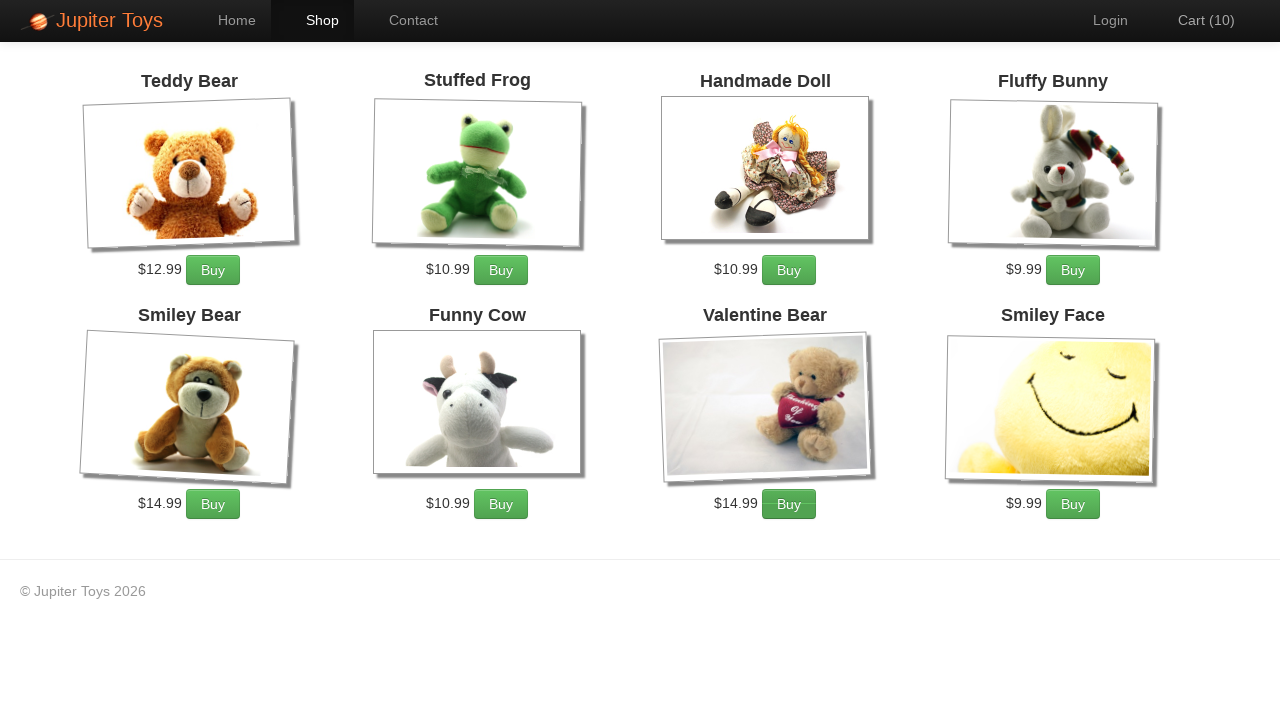

Clicked Cart (10) link to navigate to shopping cart at (1196, 20) on a:text('Cart (10)')
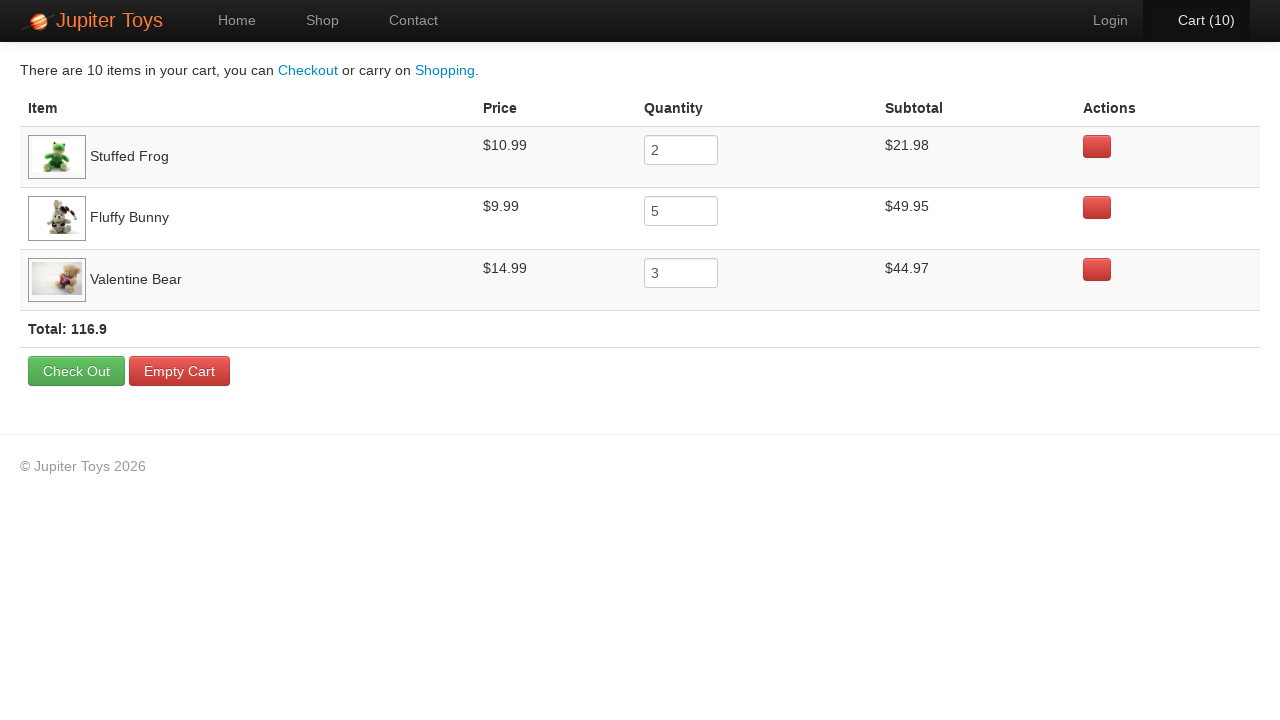

Cart page loaded with Total element visible
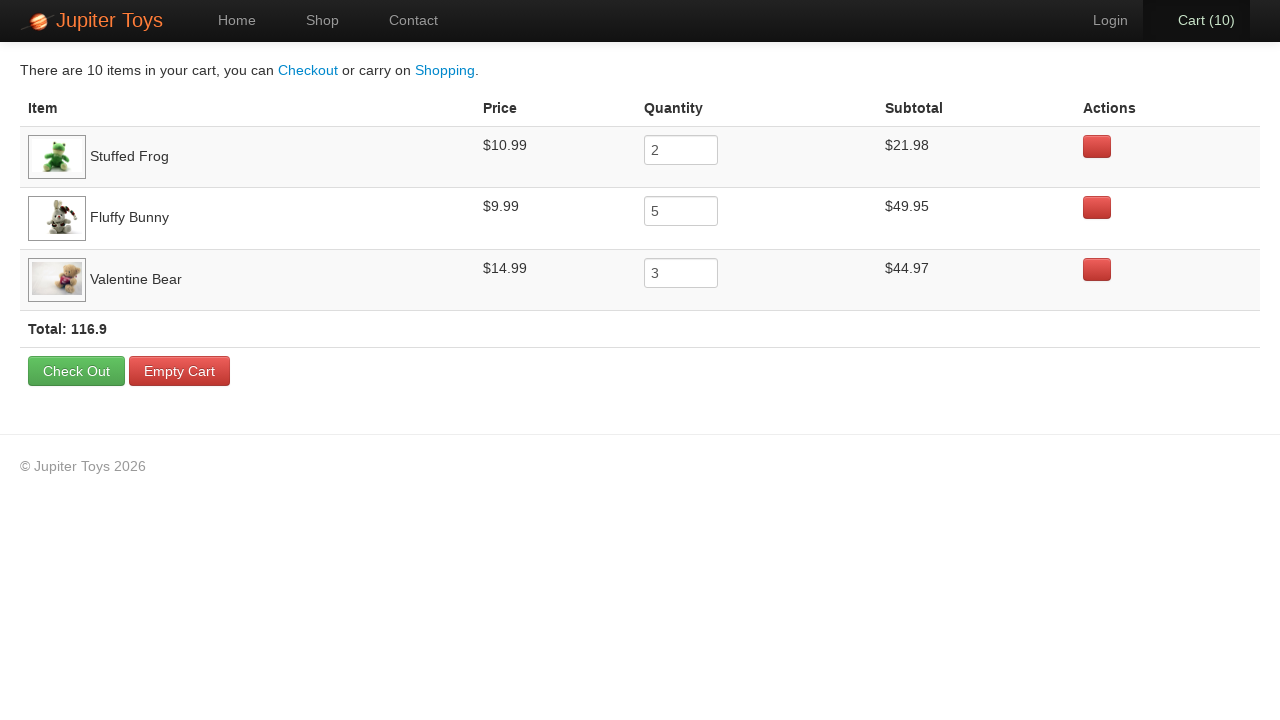

Verified that Total is displayed on cart page
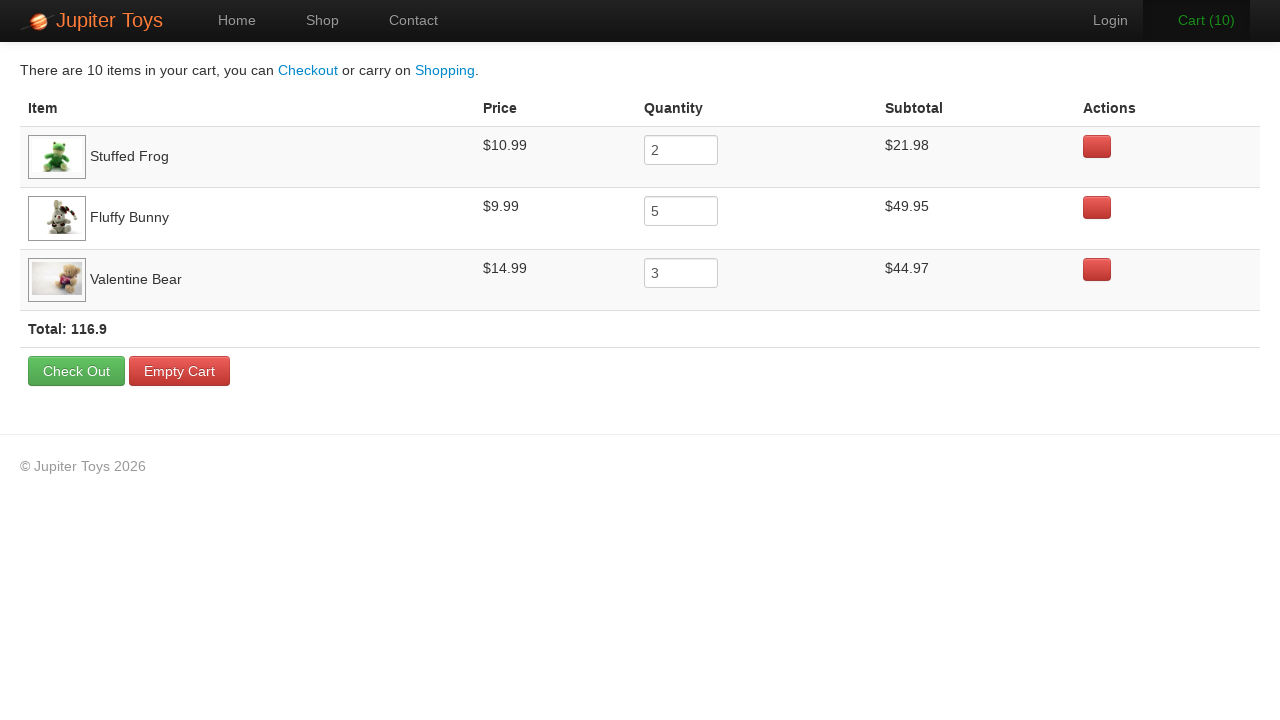

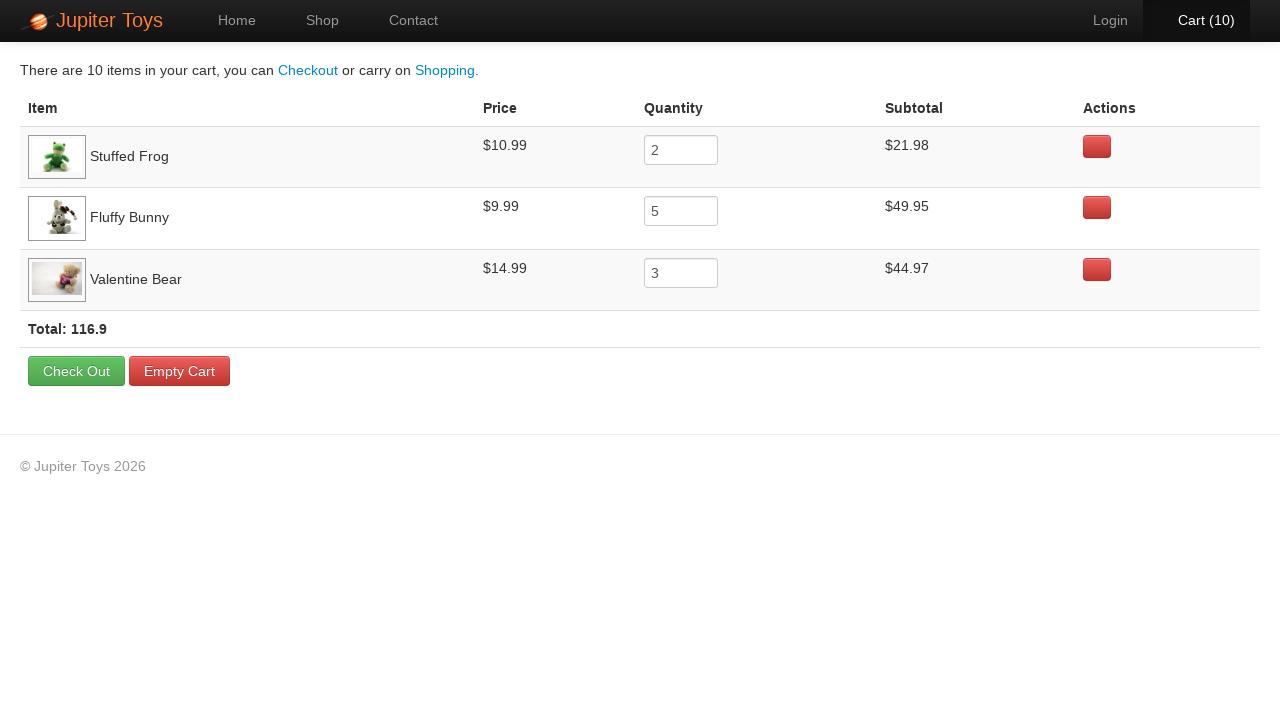